Tests drag and drop functionality by dragging an element to a target location

Starting URL: https://bonigarcia.dev/selenium-webdriver-java/drag-and-drop.html

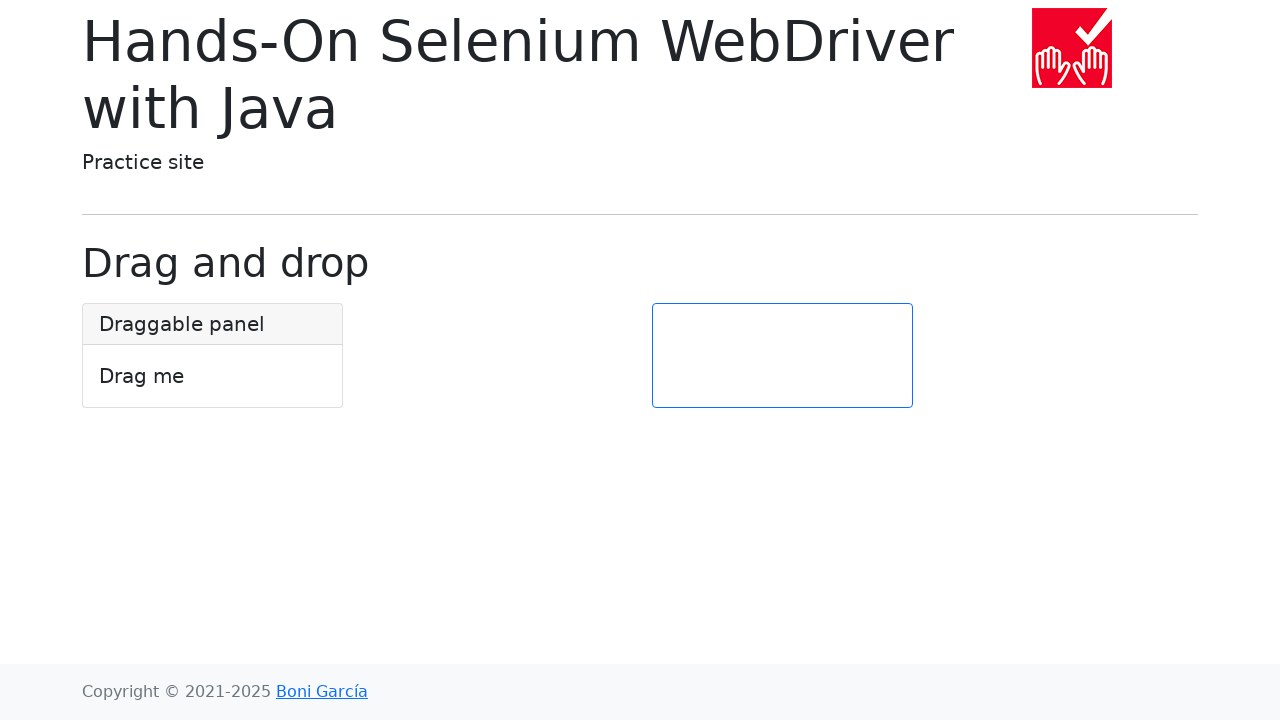

Located draggable element with ID 'draggable'
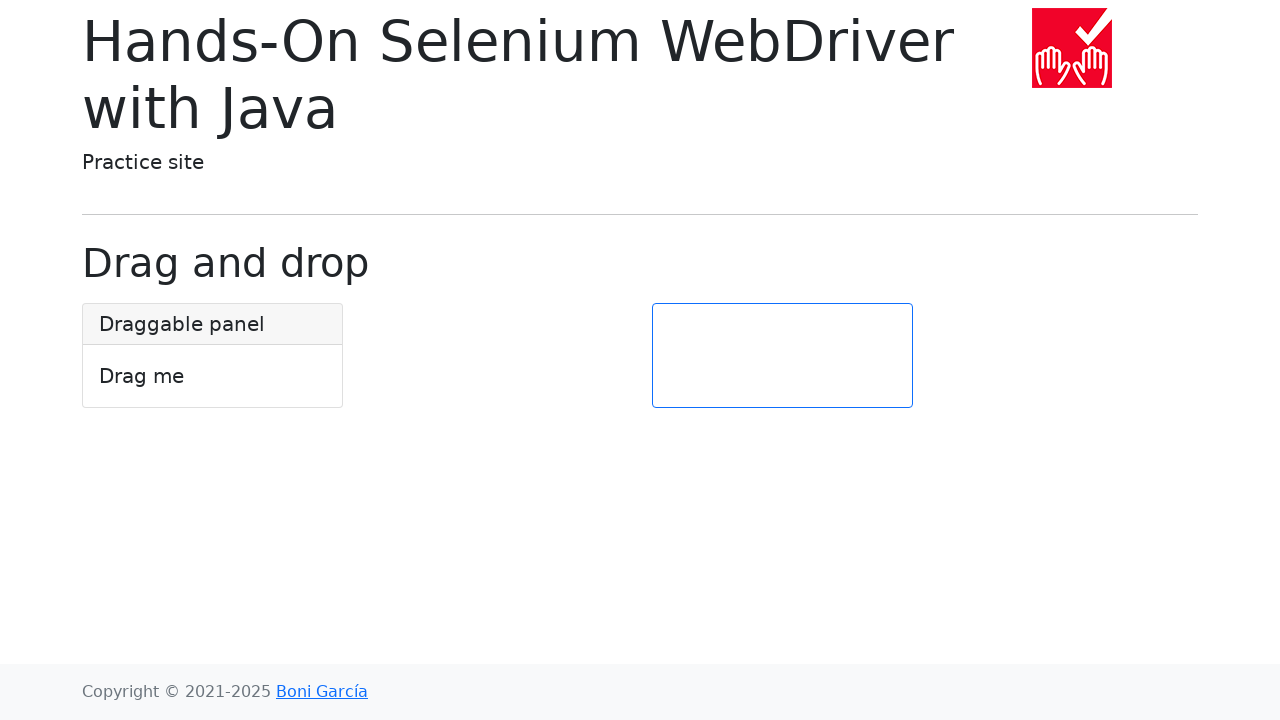

Located target element with ID 'target'
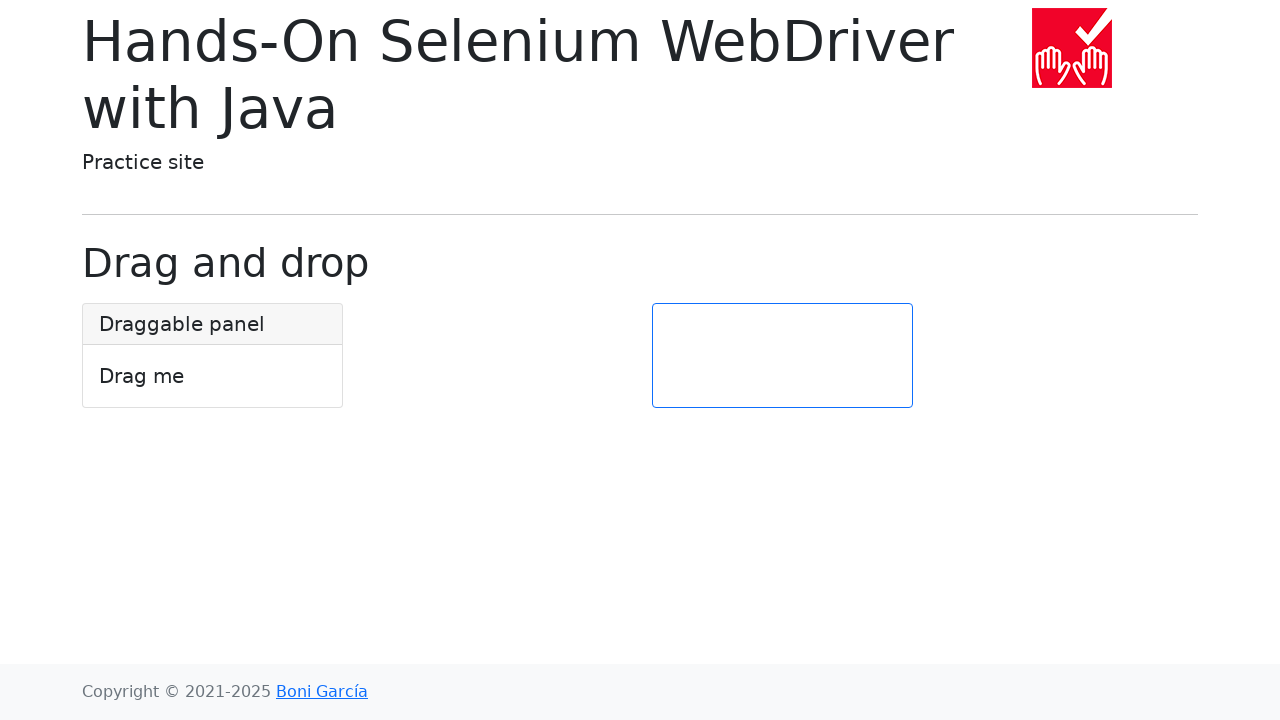

Dragged draggable element to target location at (782, 356)
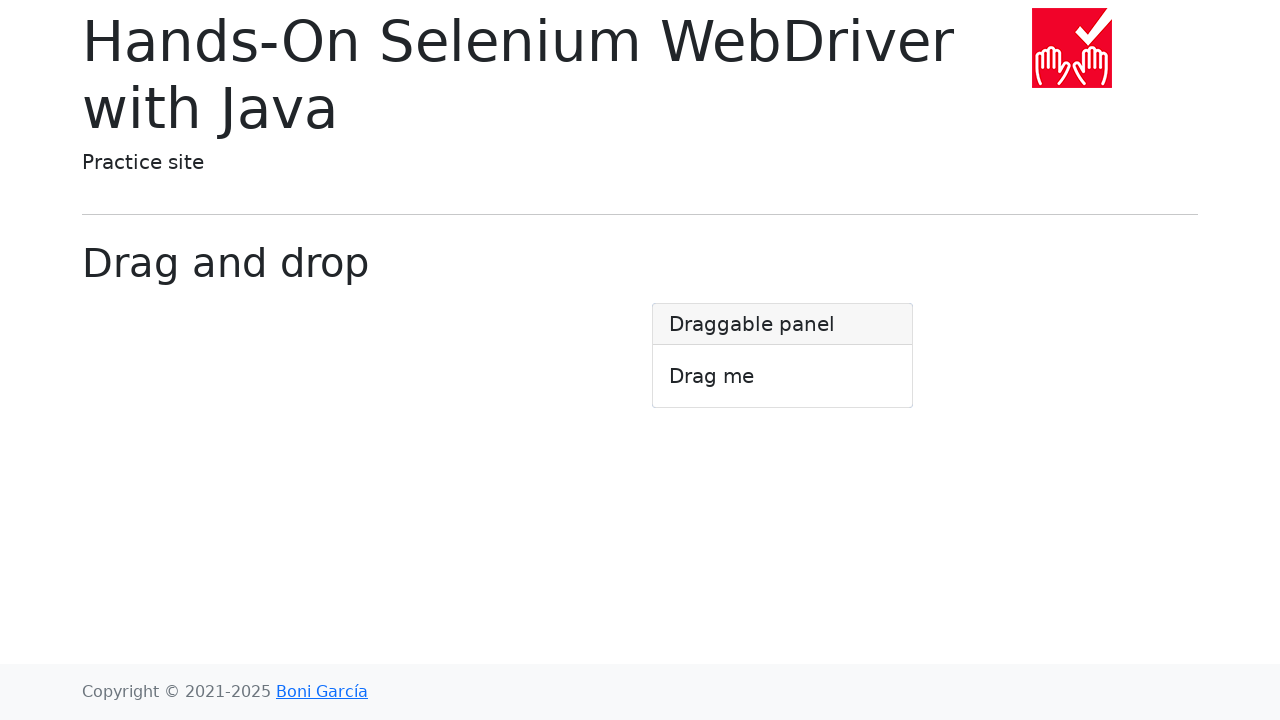

Waited 2 seconds for drag and drop to complete
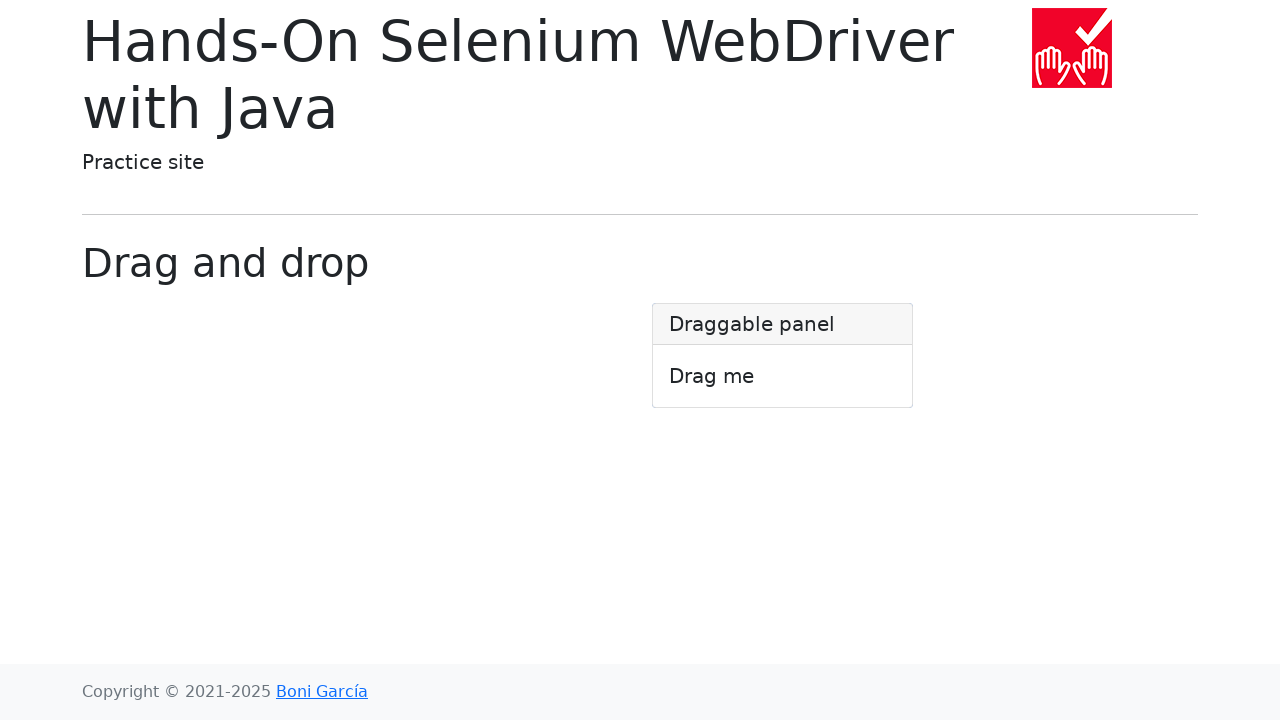

Retrieved bounding box of draggable element
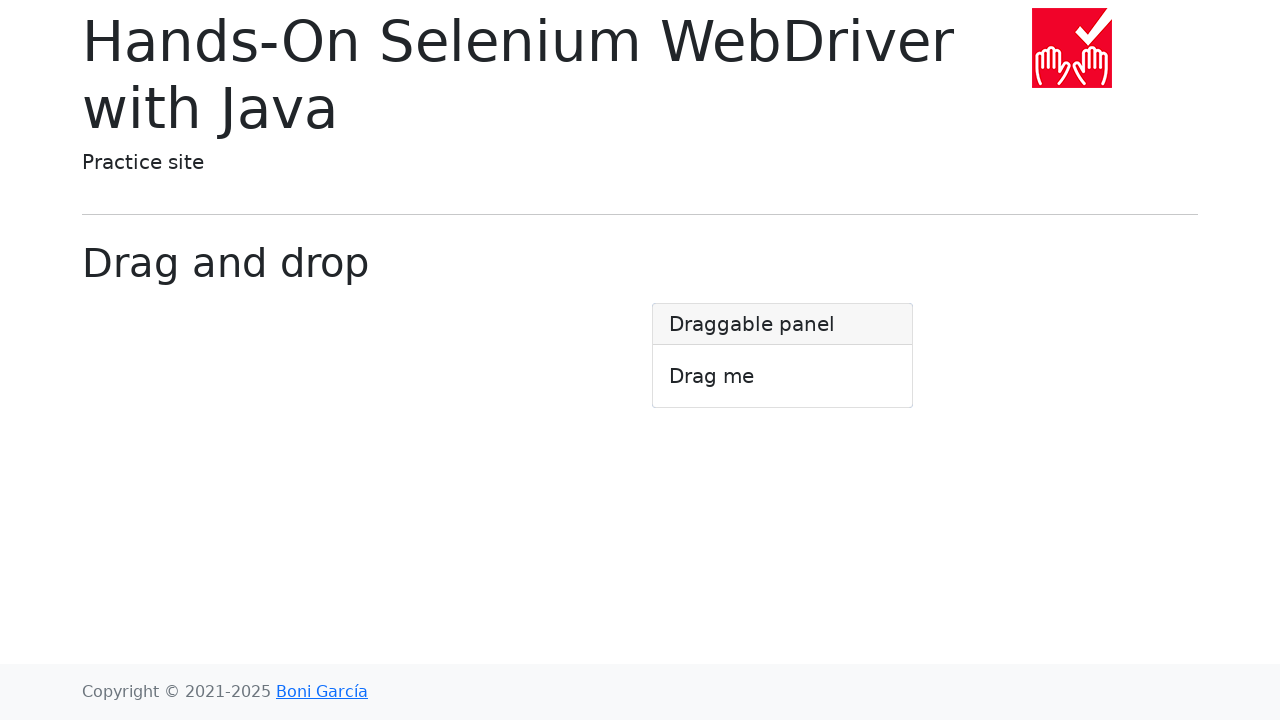

Retrieved bounding box of target element
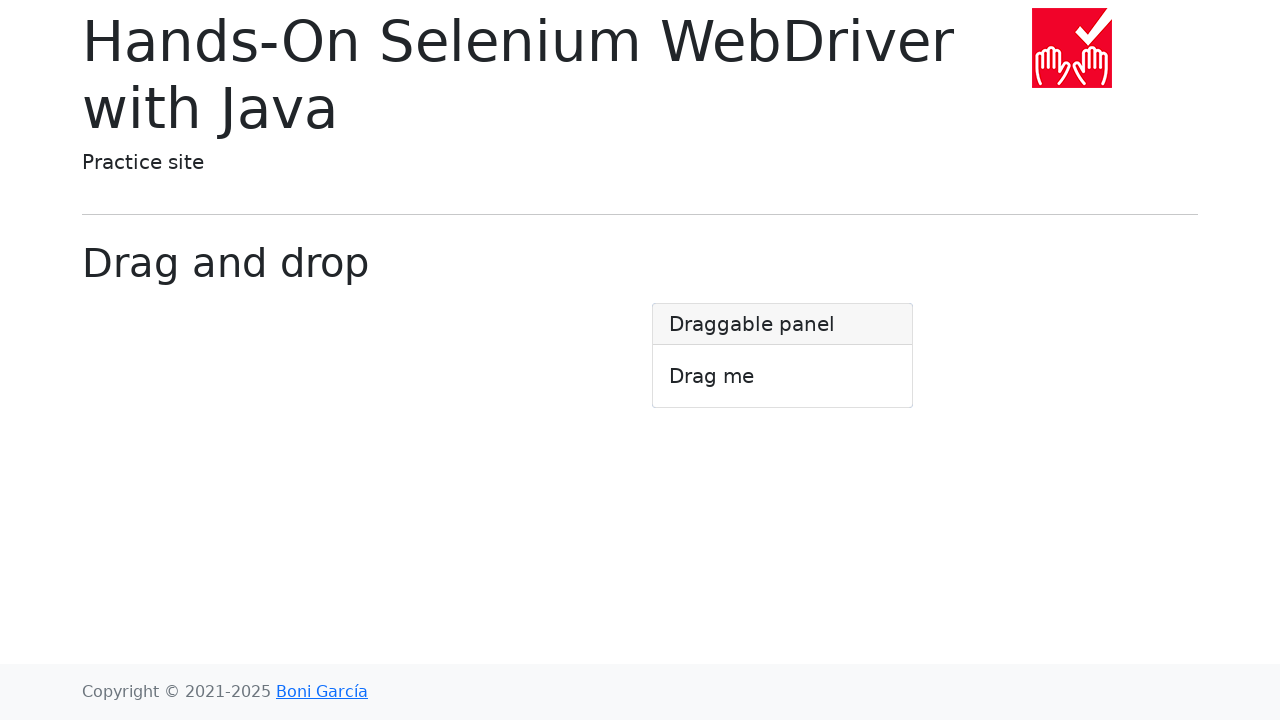

Verified draggable element position matches target location
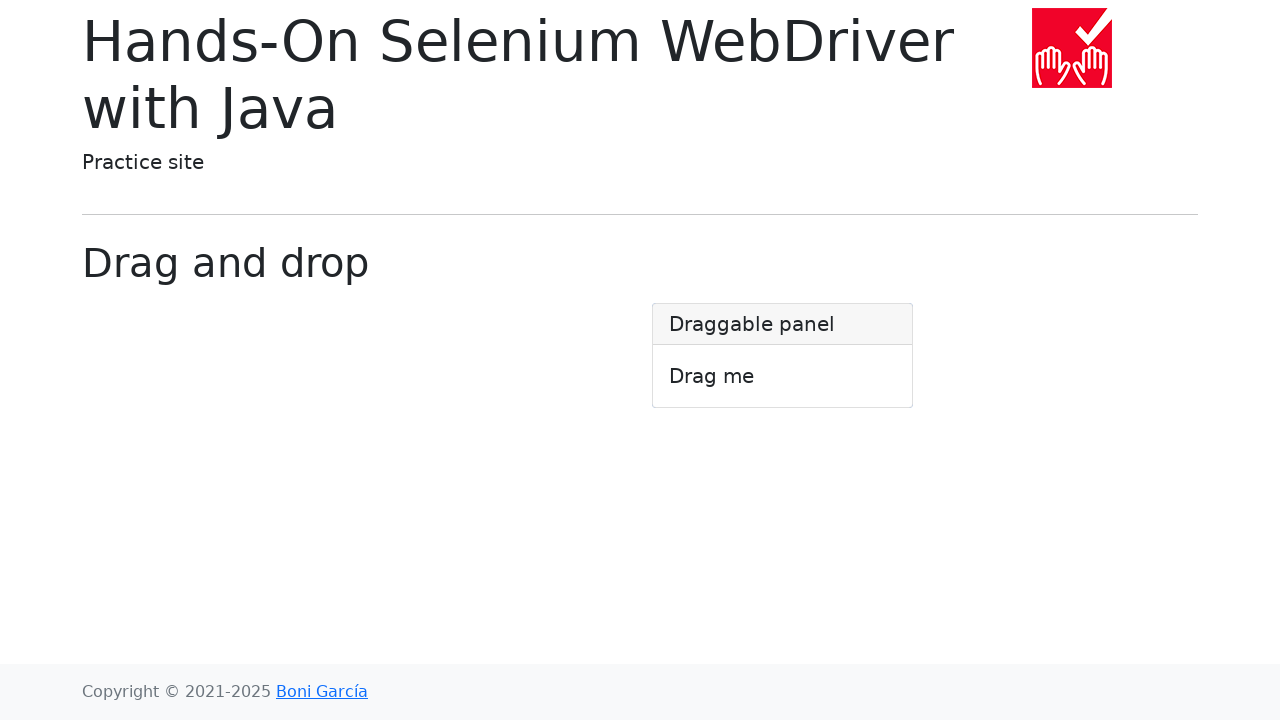

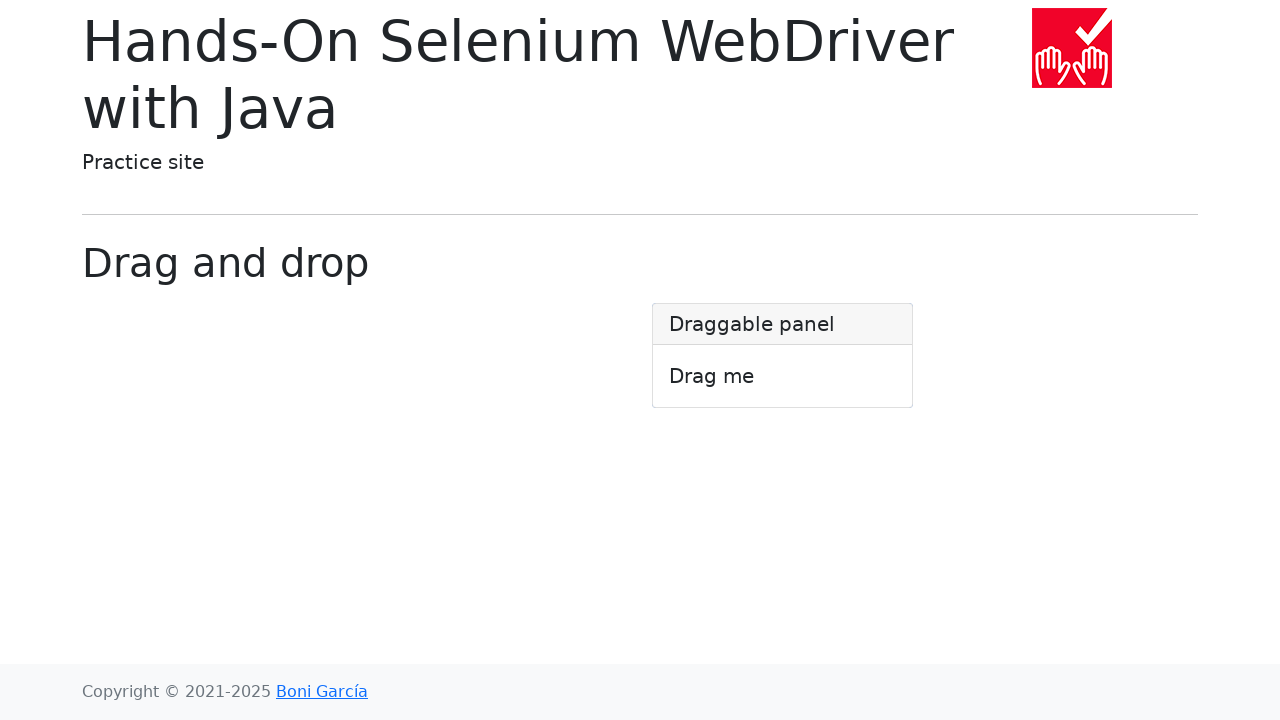